Tests that a content page loads successfully by navigating to it and verifying the page is accessible.

Starting URL: http://mdellis73.github.io/mywebclass-simulation/content.html

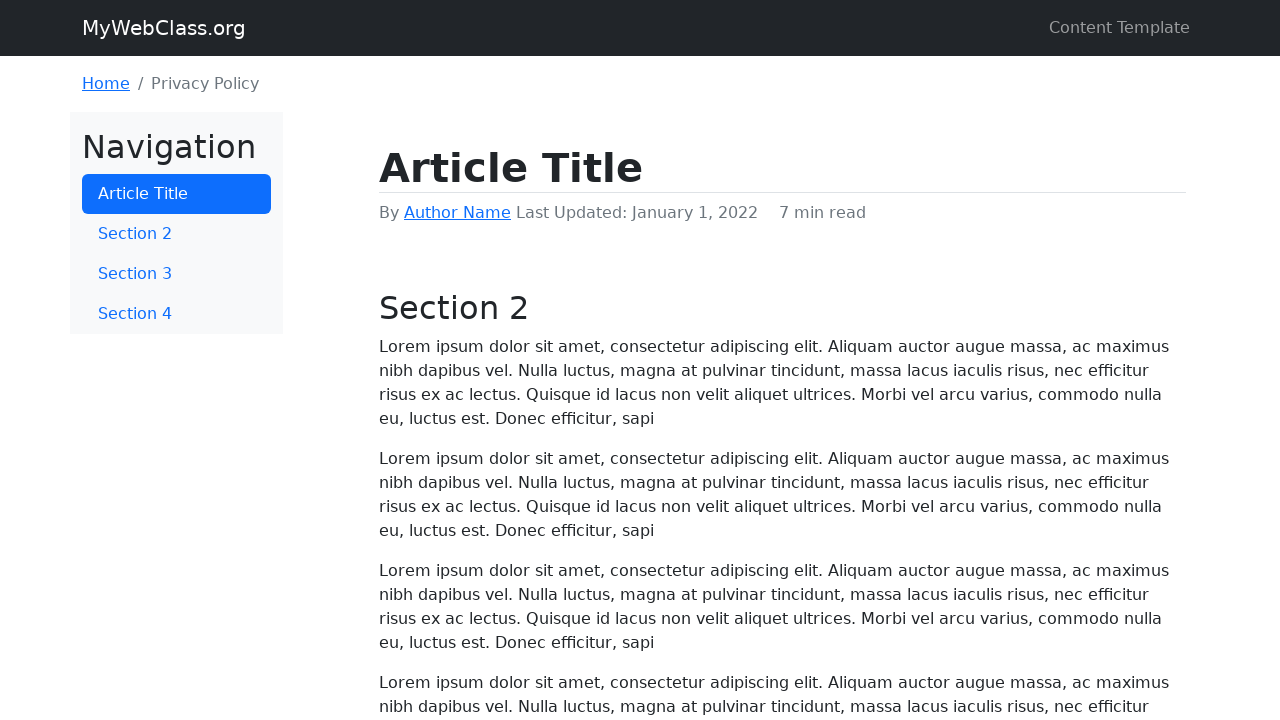

Navigated to content page
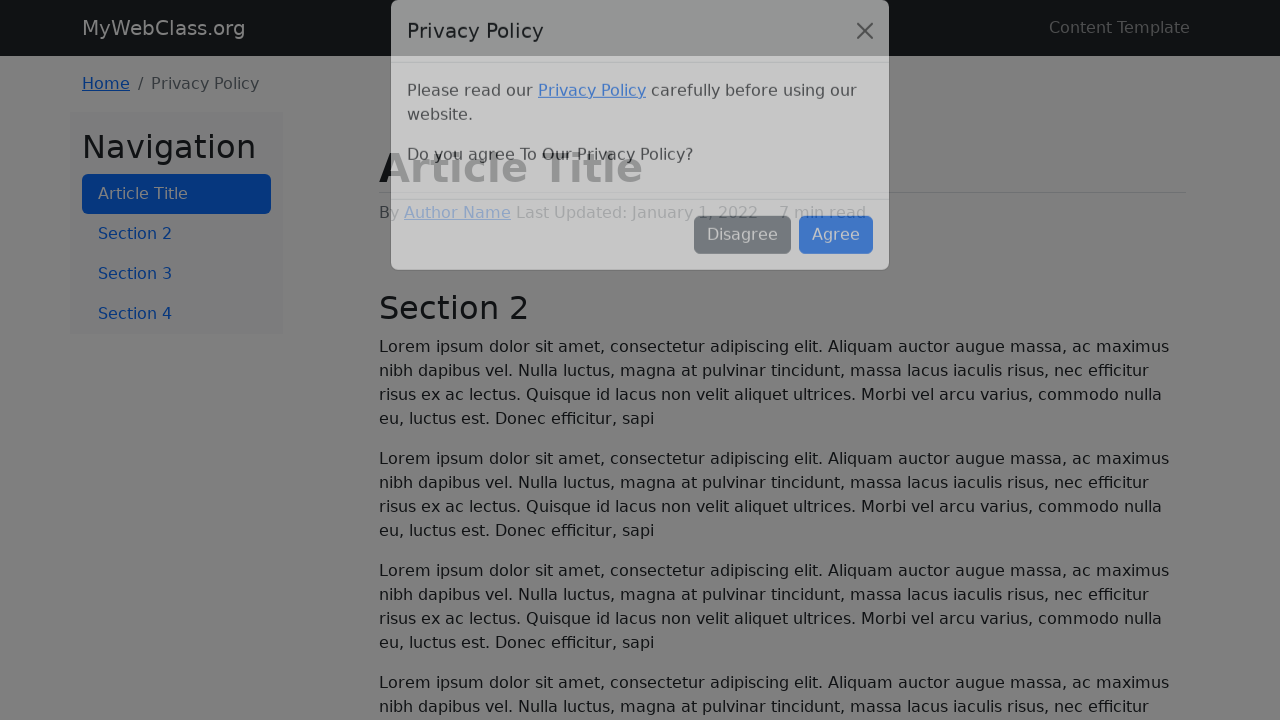

Page fully loaded
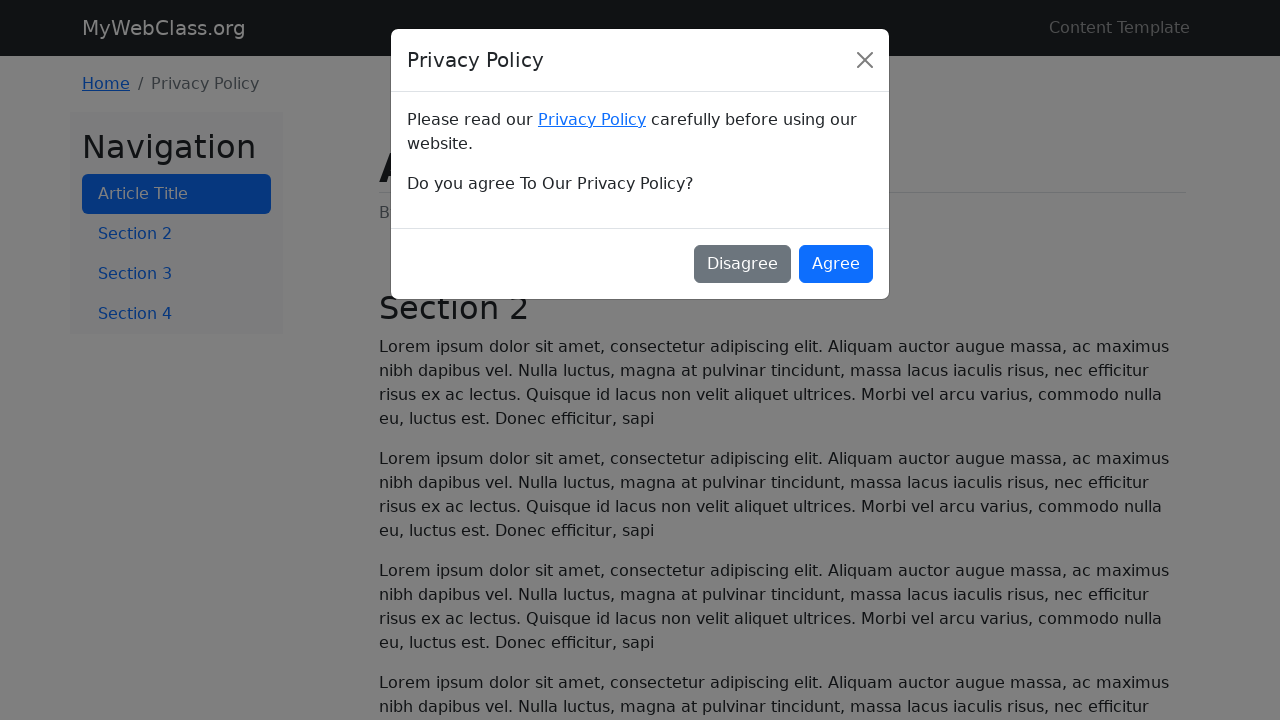

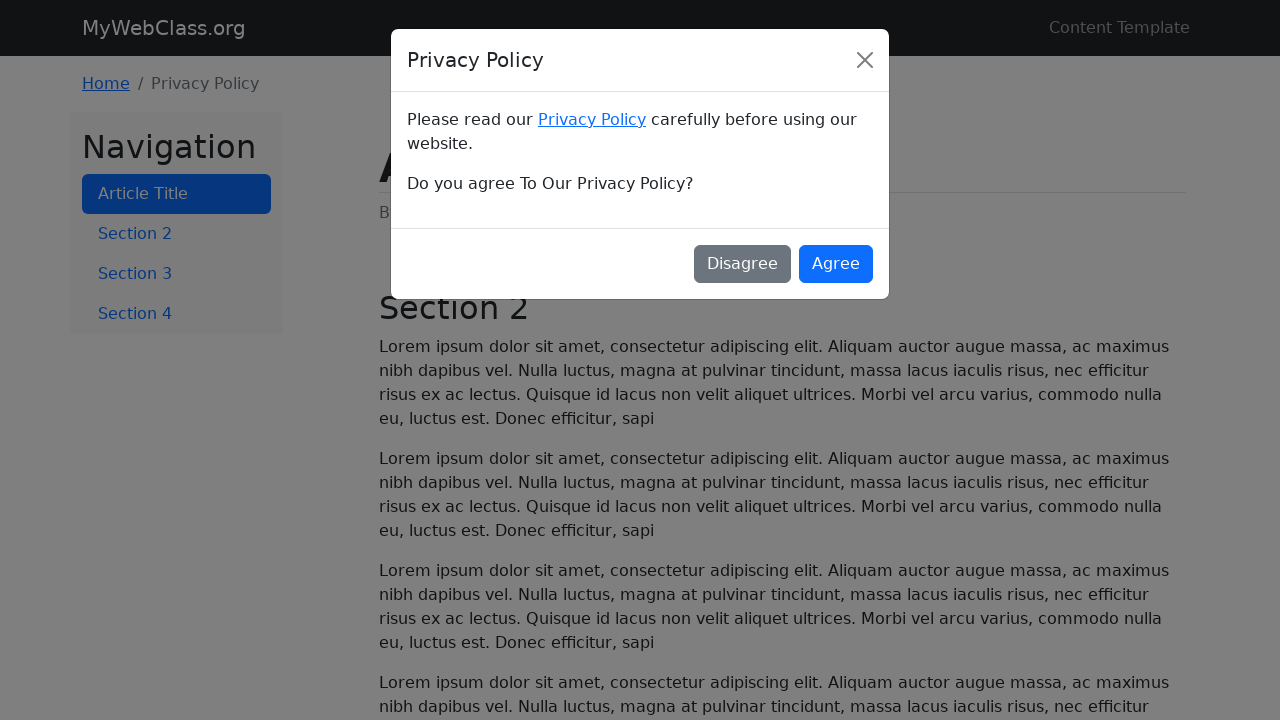